Tests visual consistency between Home and About pages by verifying both have gradient elements for animated backgrounds

Starting URL: https://stalwart-smakager-b57fc1.netlify.app/

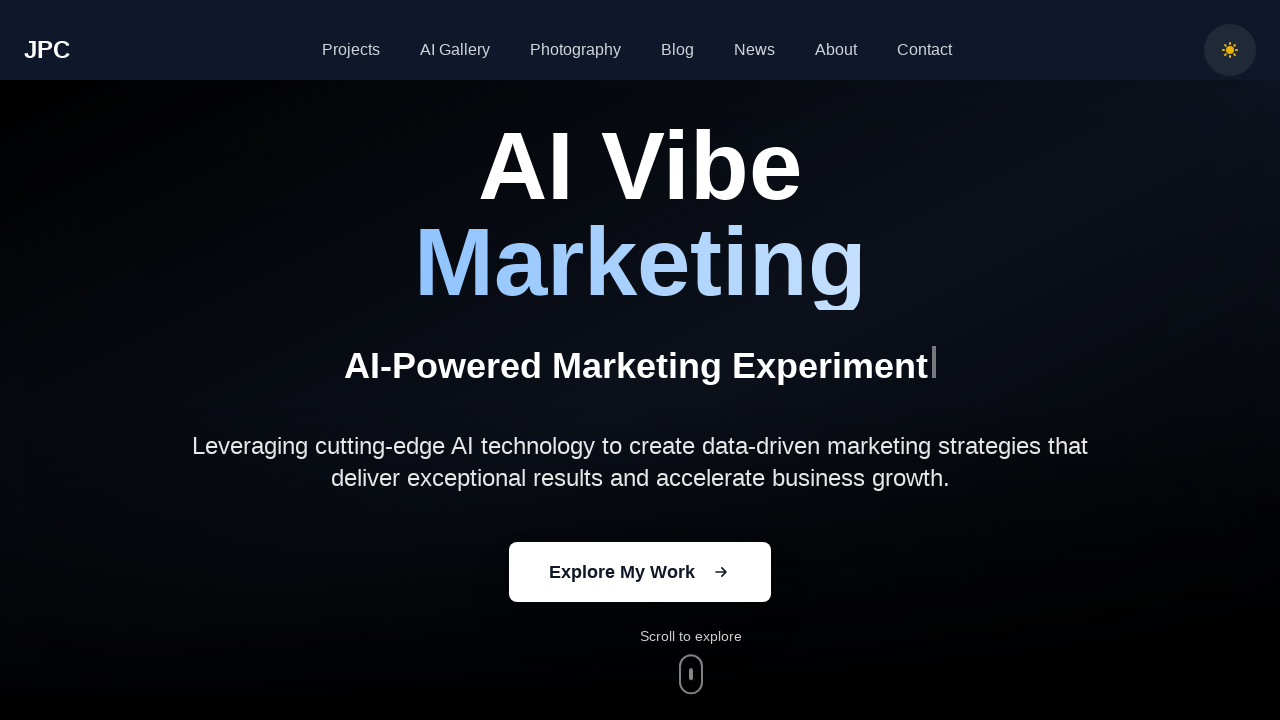

Home page loaded and network idle
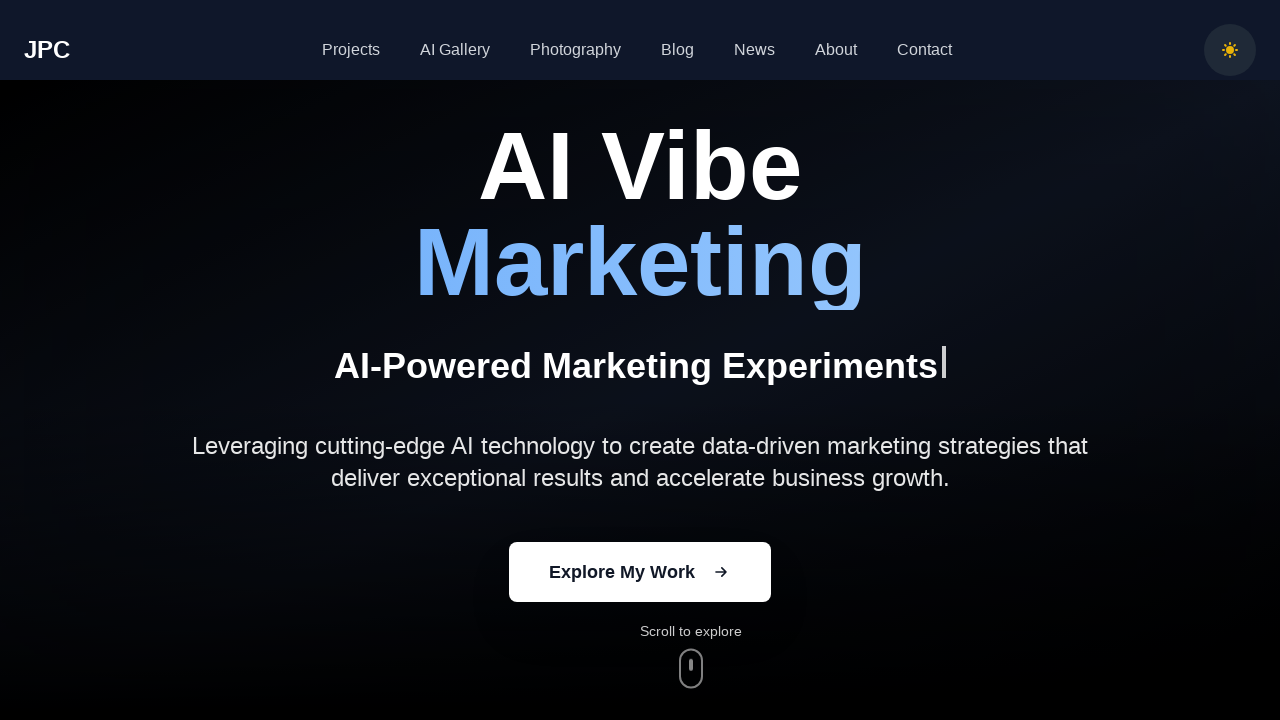

Found 62 gradient elements on home page
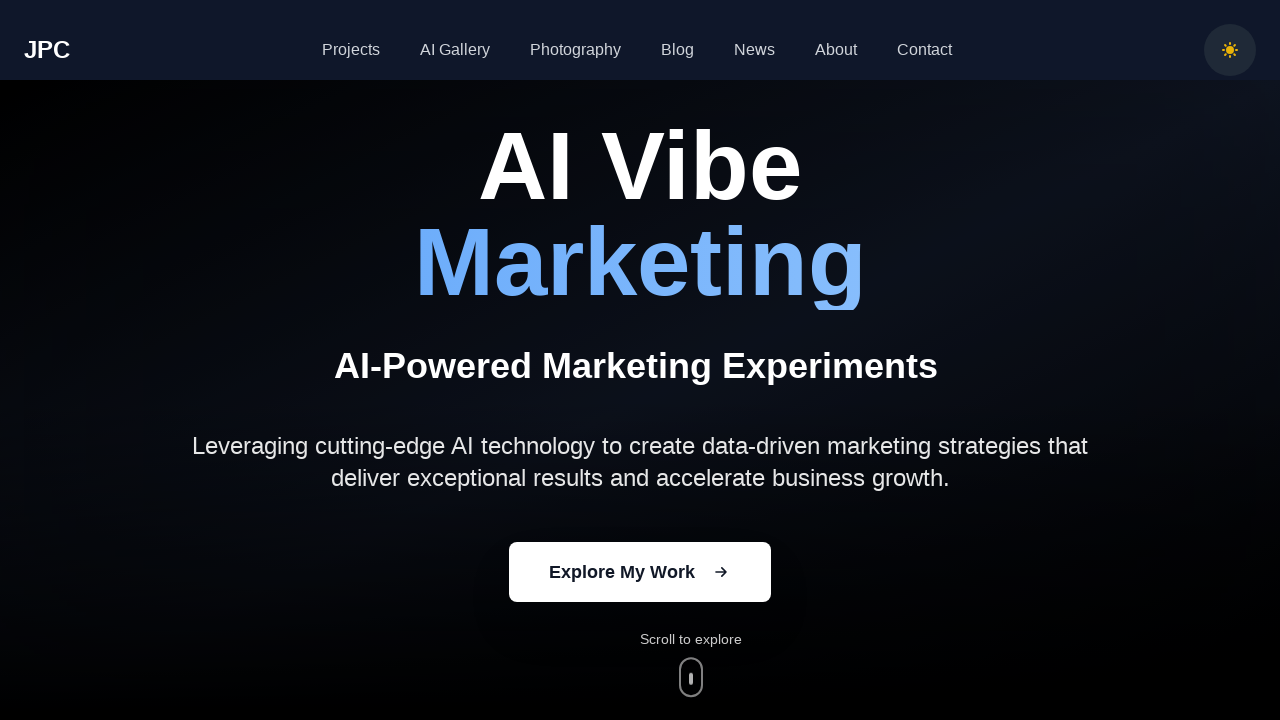

Assertion passed: Home page has gradient elements for animated background
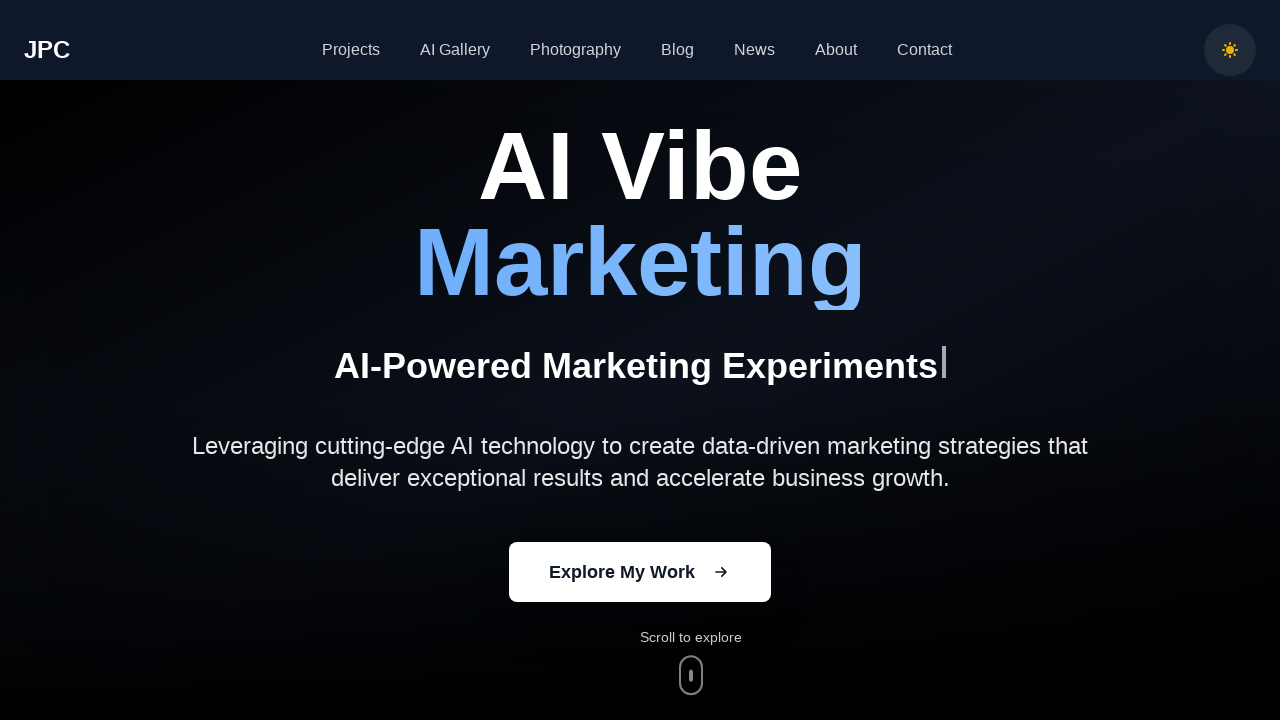

Navigated to About page
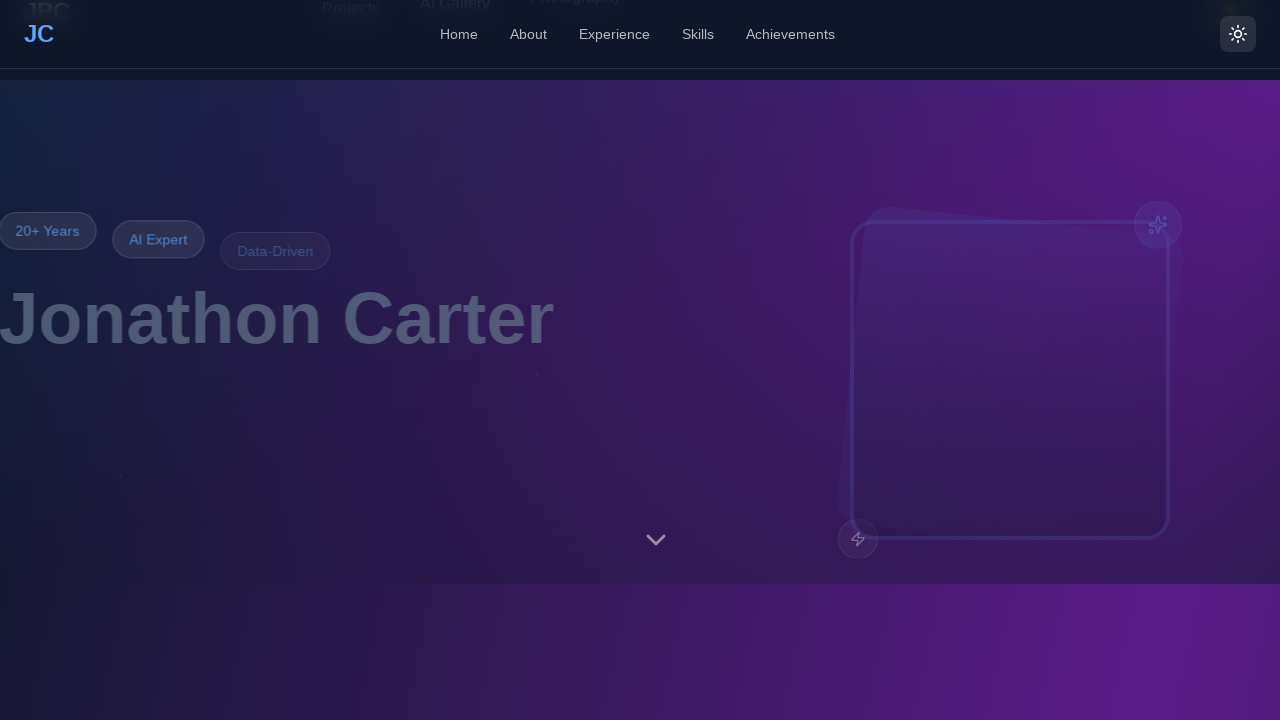

About page loaded and network idle
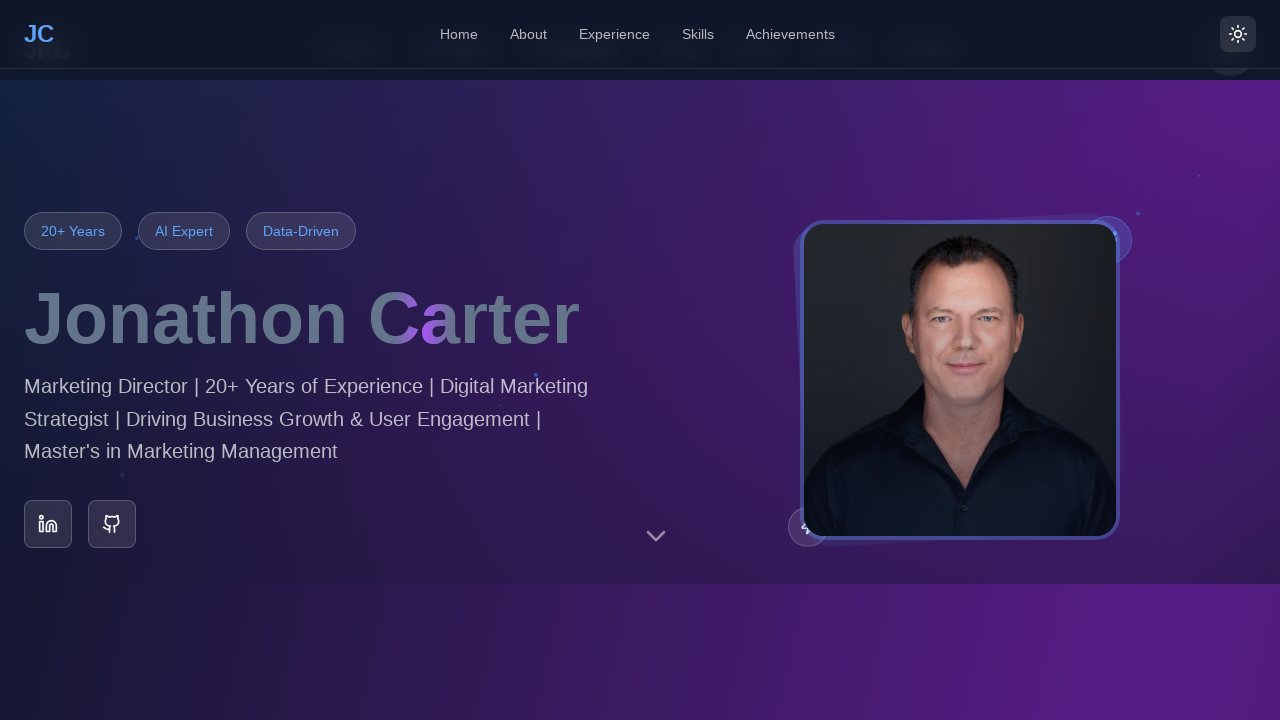

Found 18 gradient elements on about page
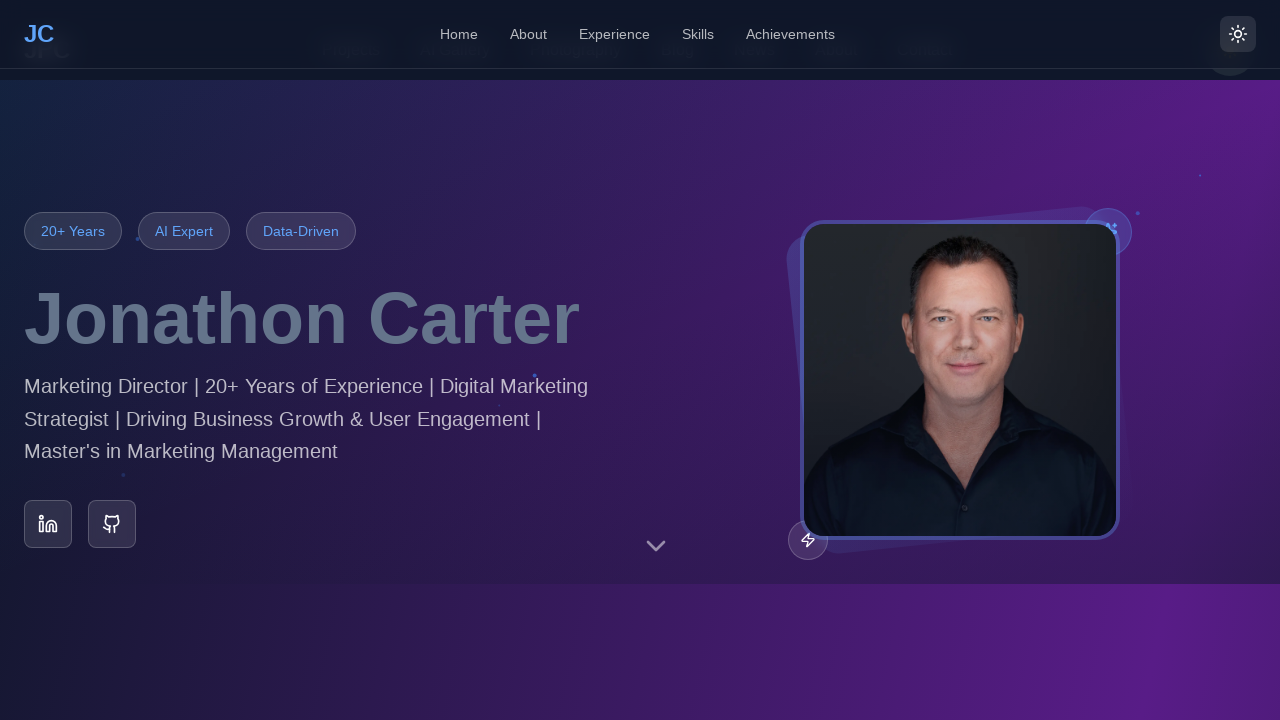

Assertion passed: About page has gradient elements for animated background
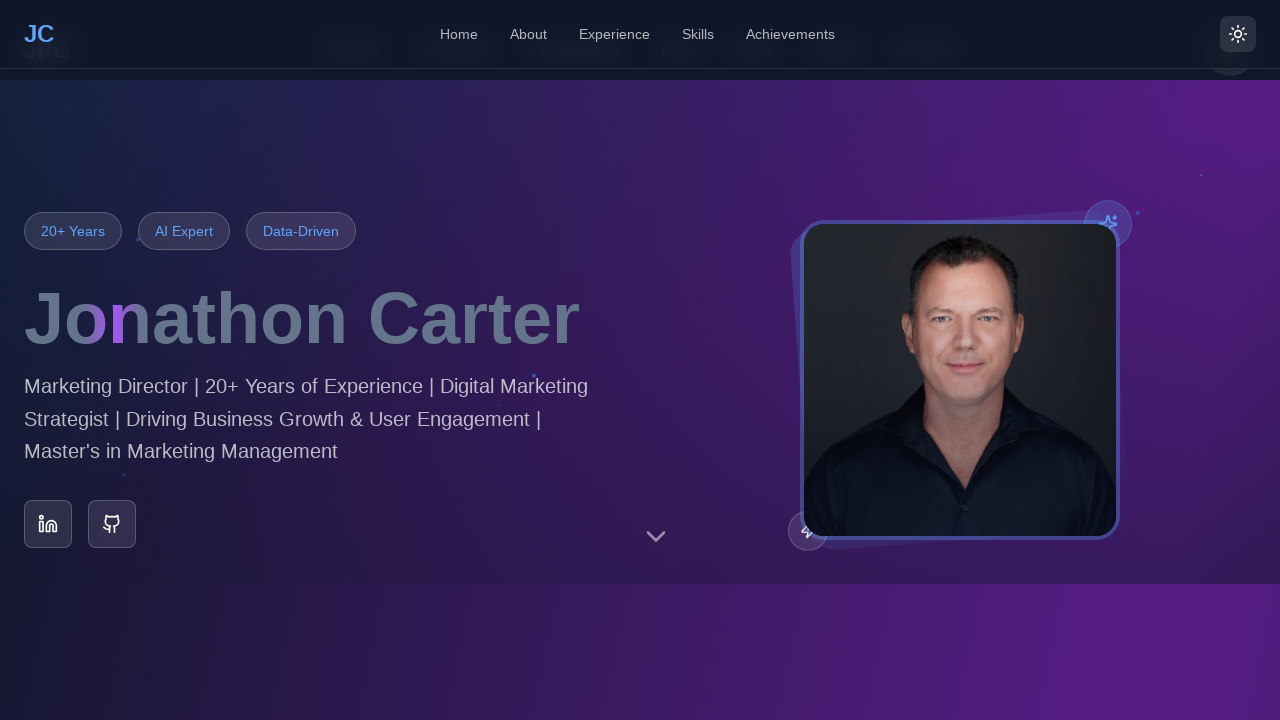

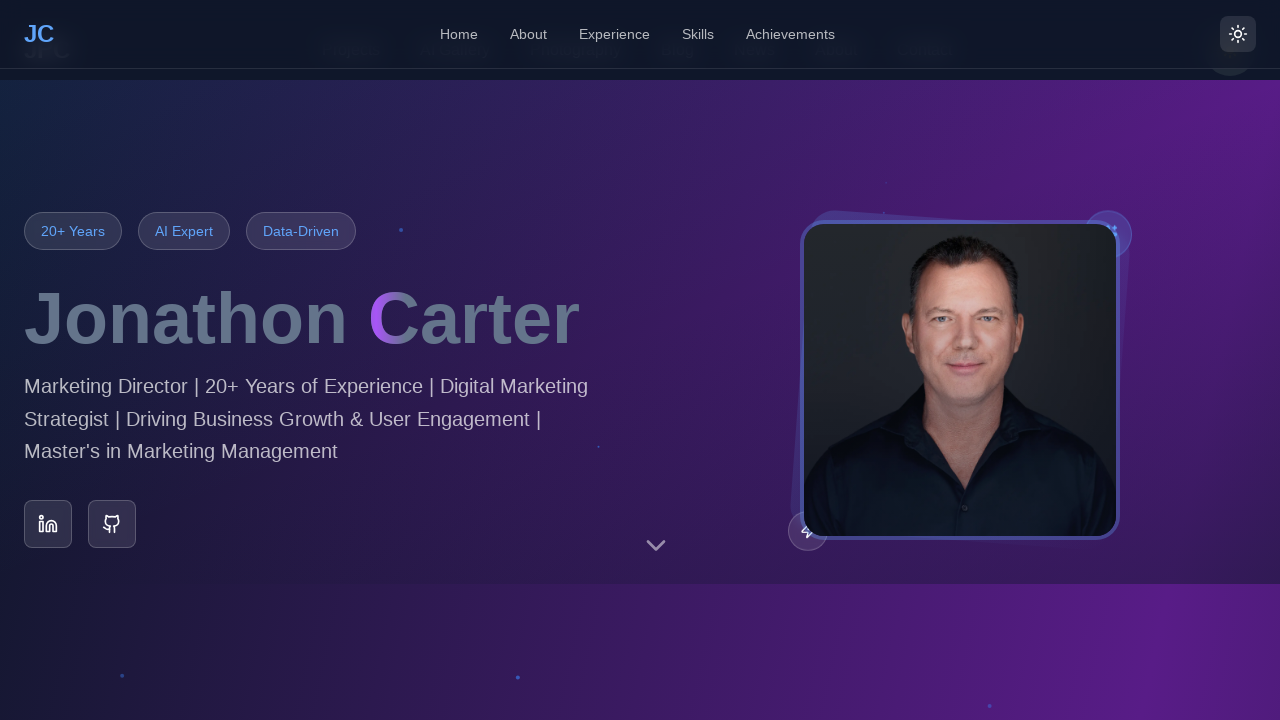